Tests top menu navigation by finding and clicking on the "Apparel" menu item

Starting URL: https://demo.nopcommerce.com/

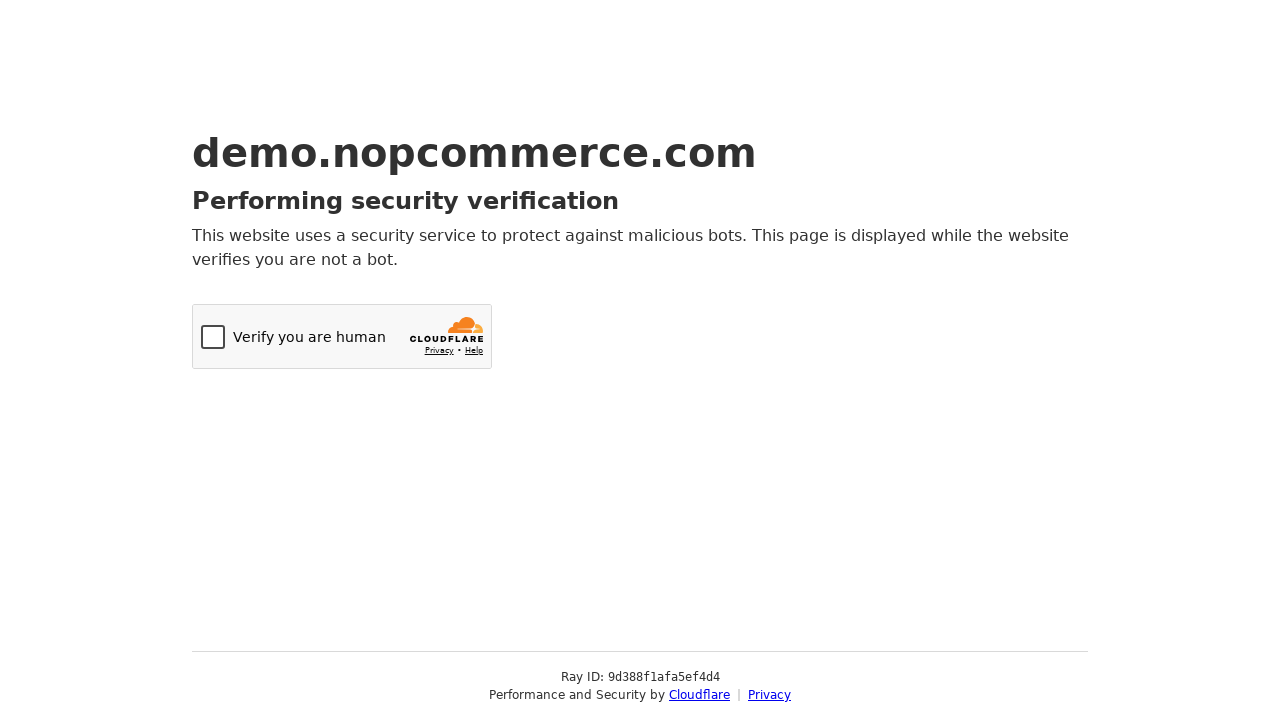

Navigated to nopCommerce demo site
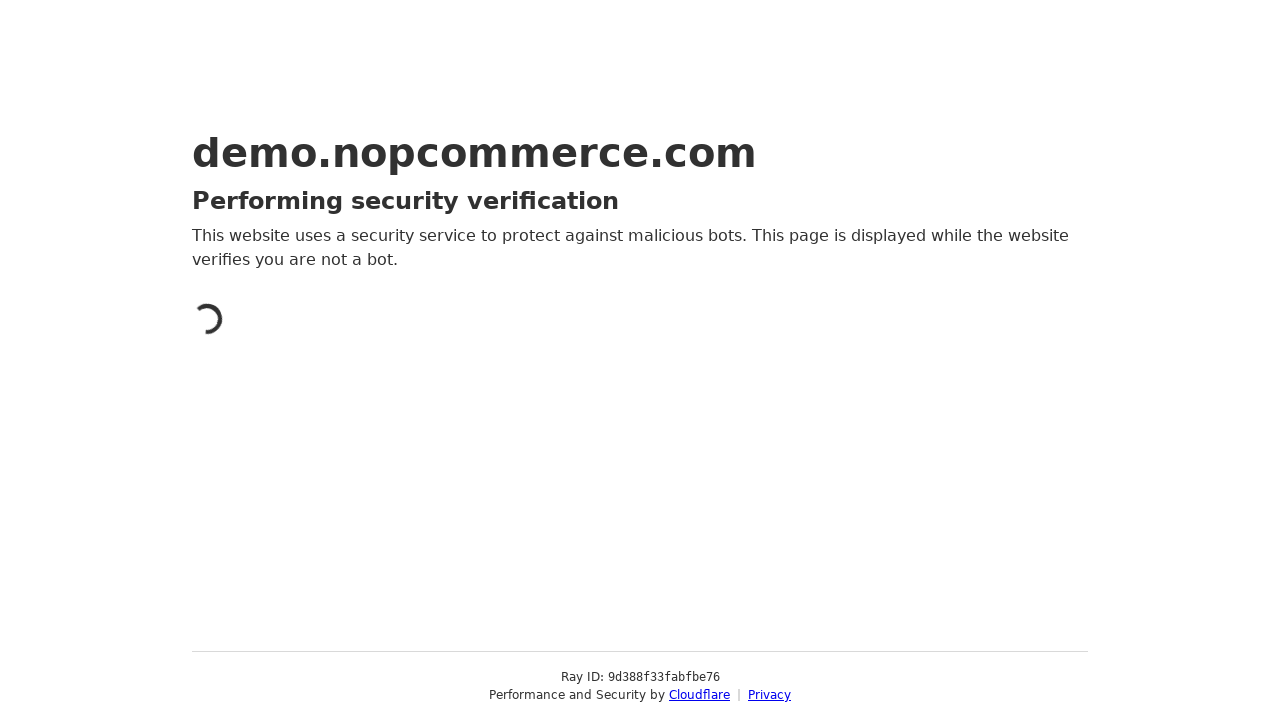

Located all top menu items
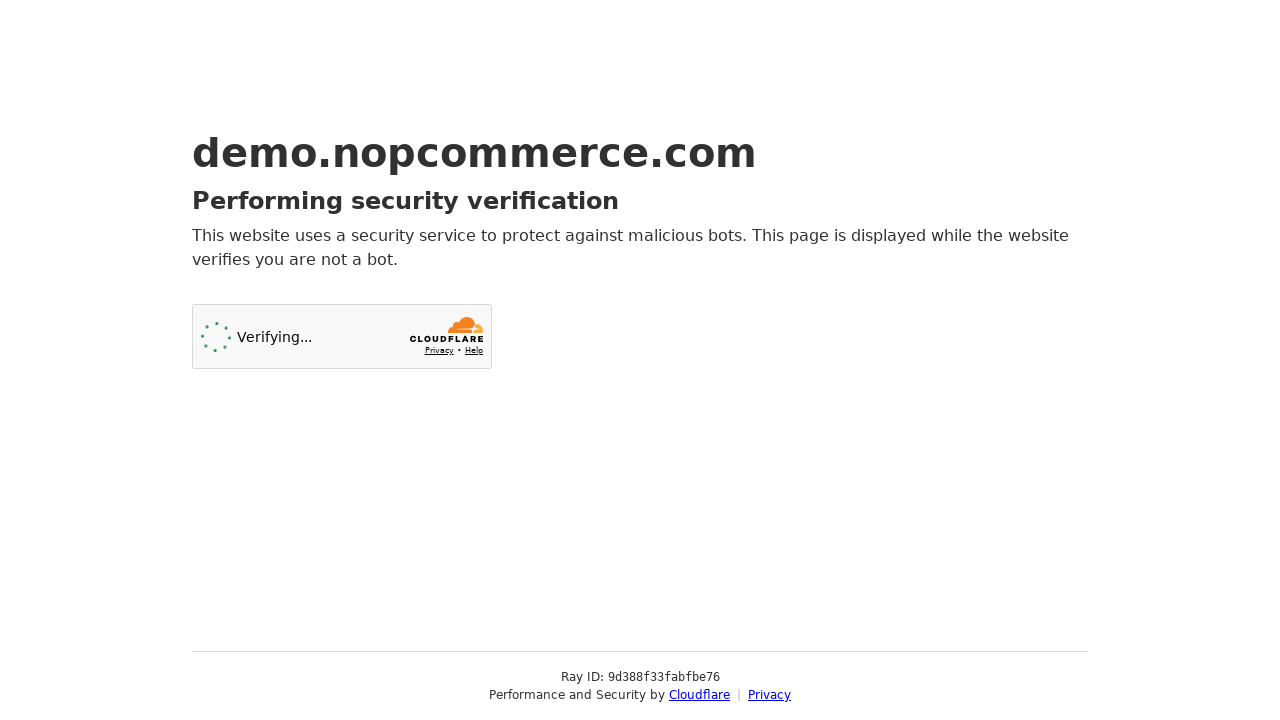

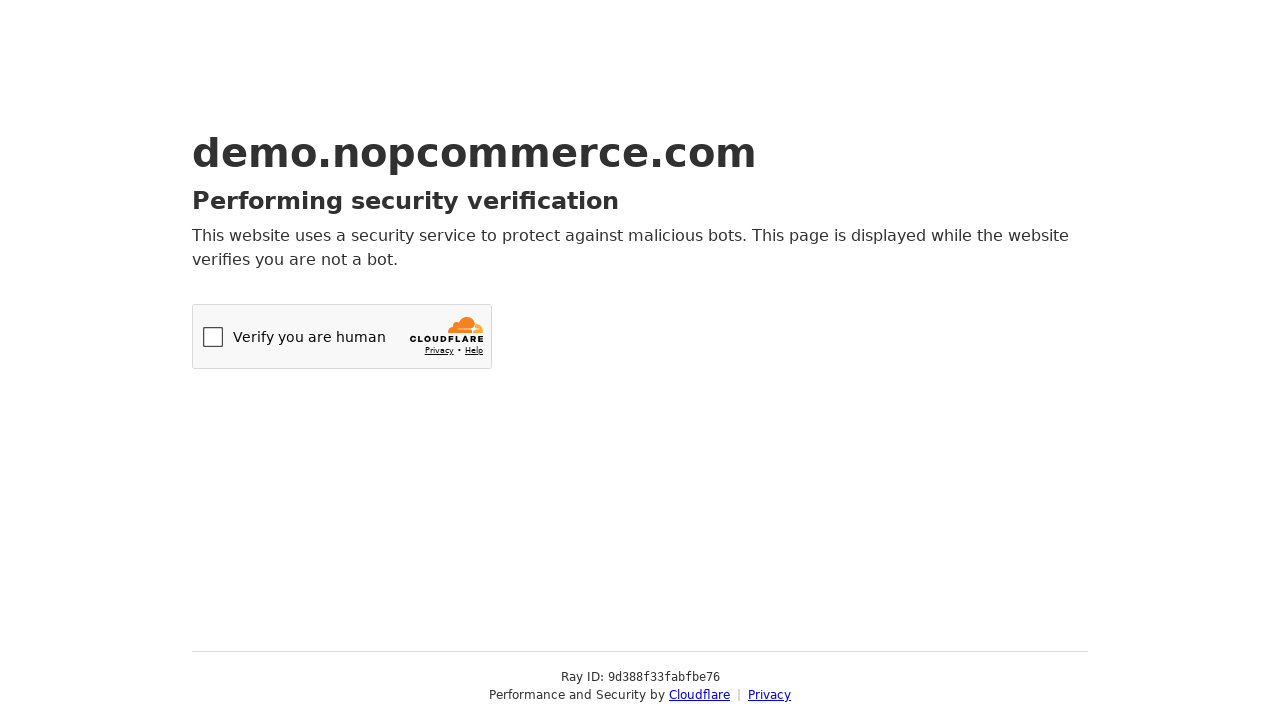